Tests locating elements that contain other specific elements using CSS has selector

Starting URL: https://www.orangehrm.com/en/30-day-free-trial

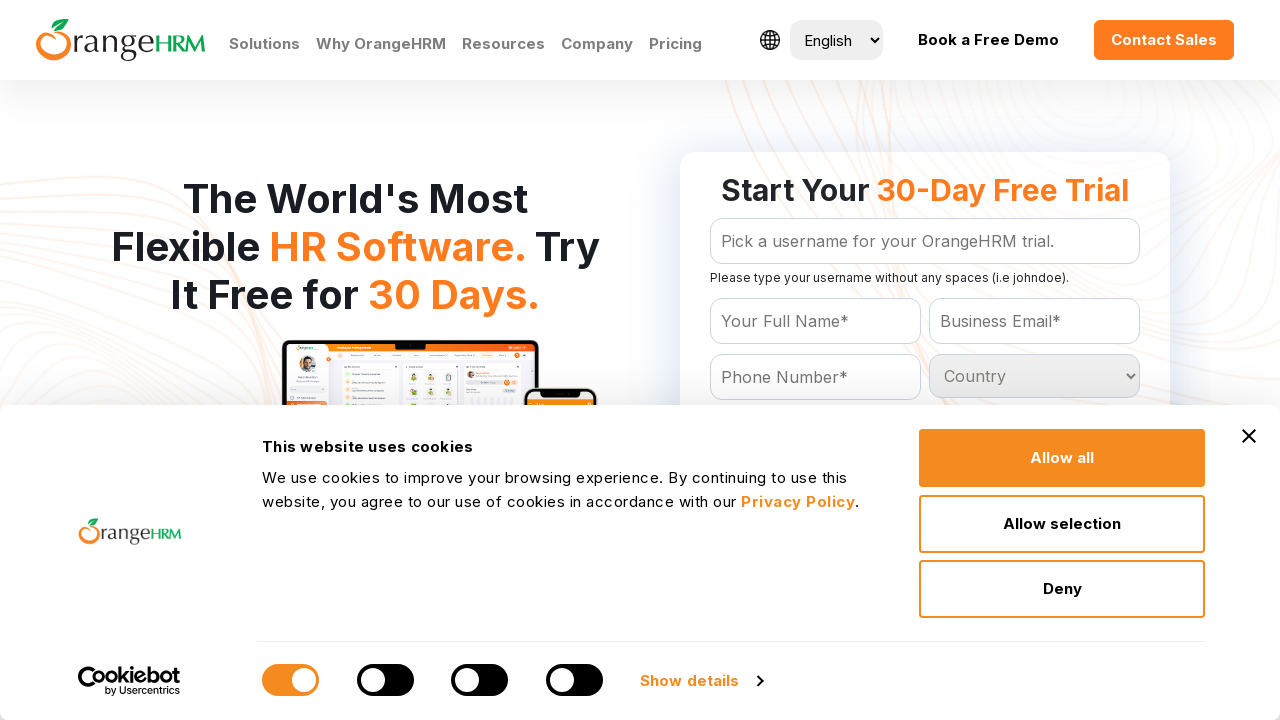

Waited for country select element to load
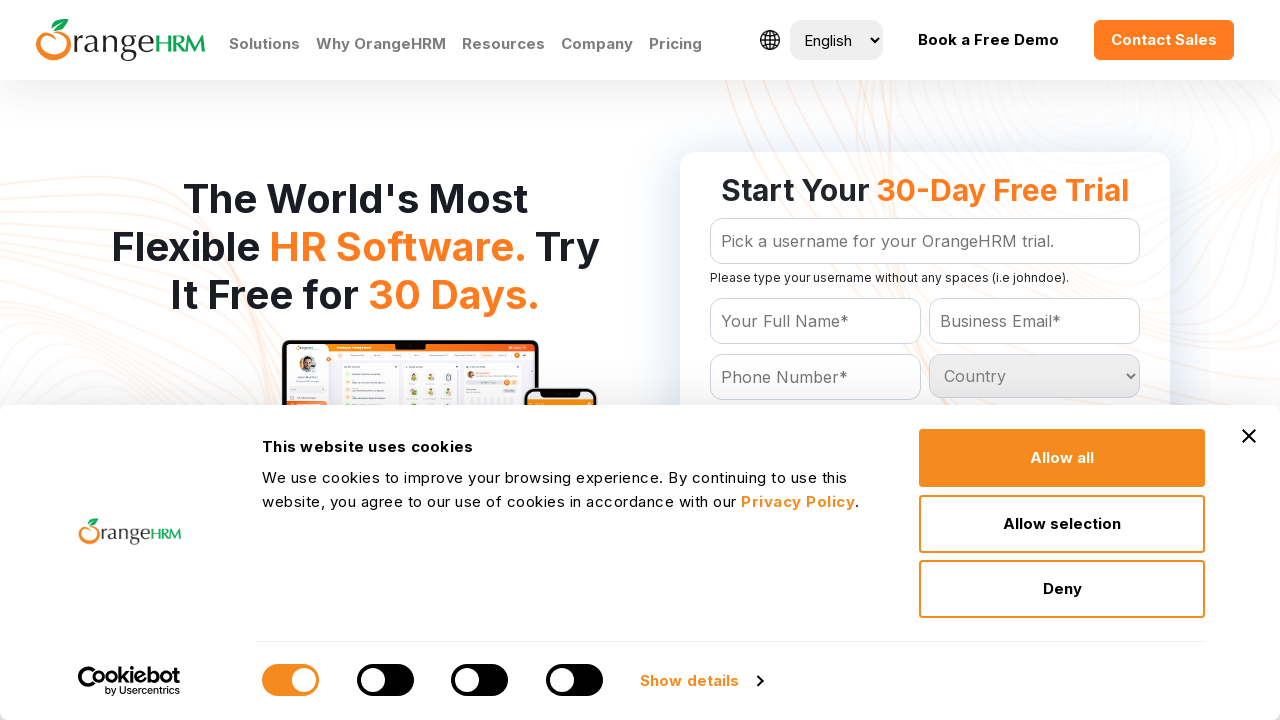

Located select element containing India option using CSS :has() selector
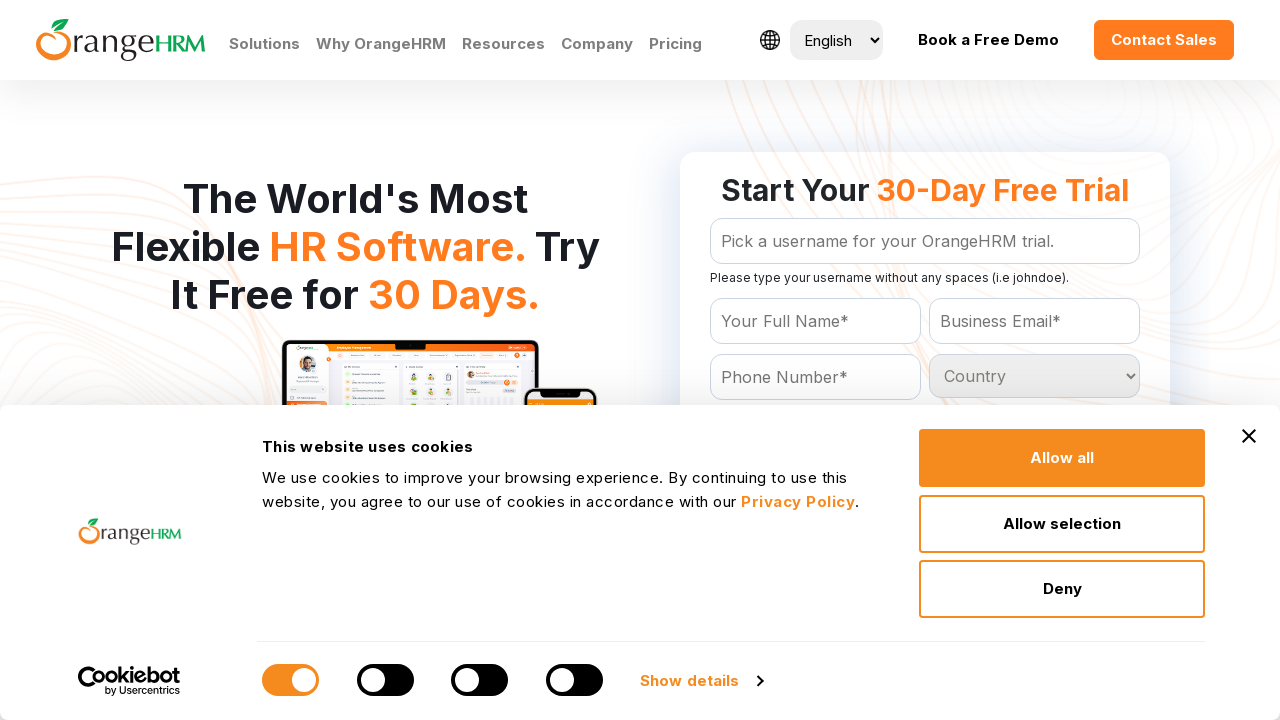

Printed countries list
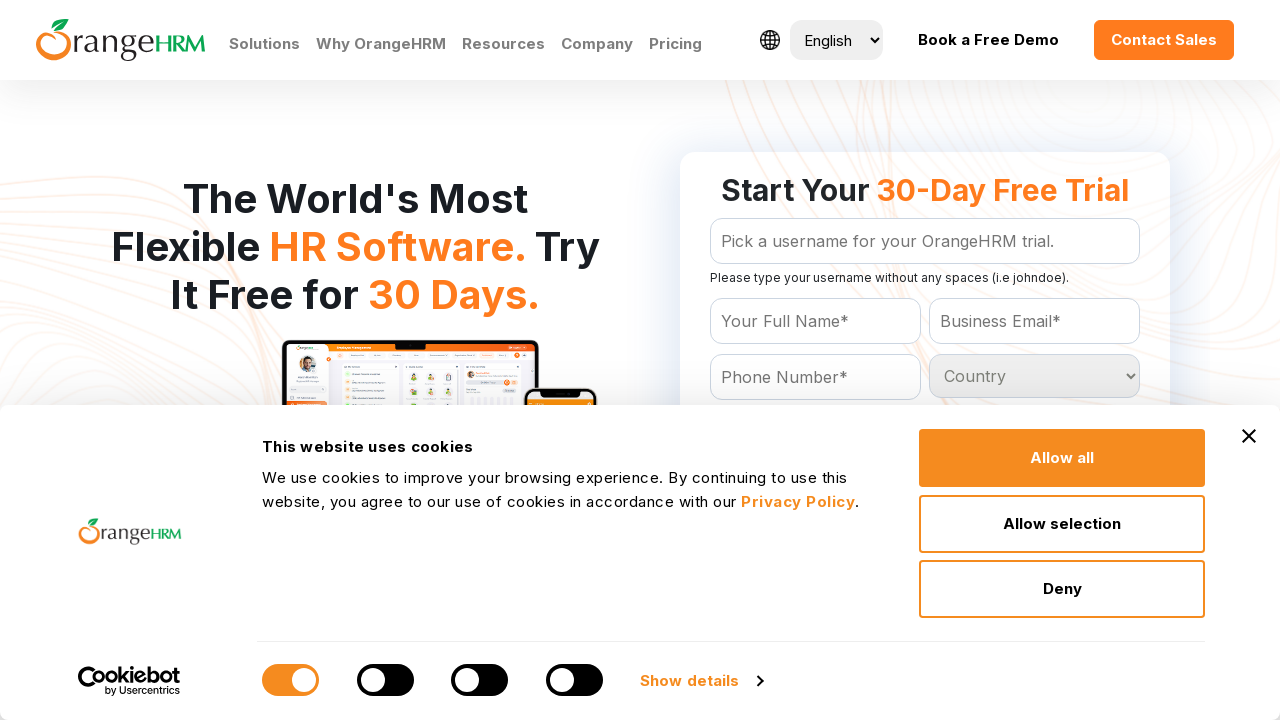

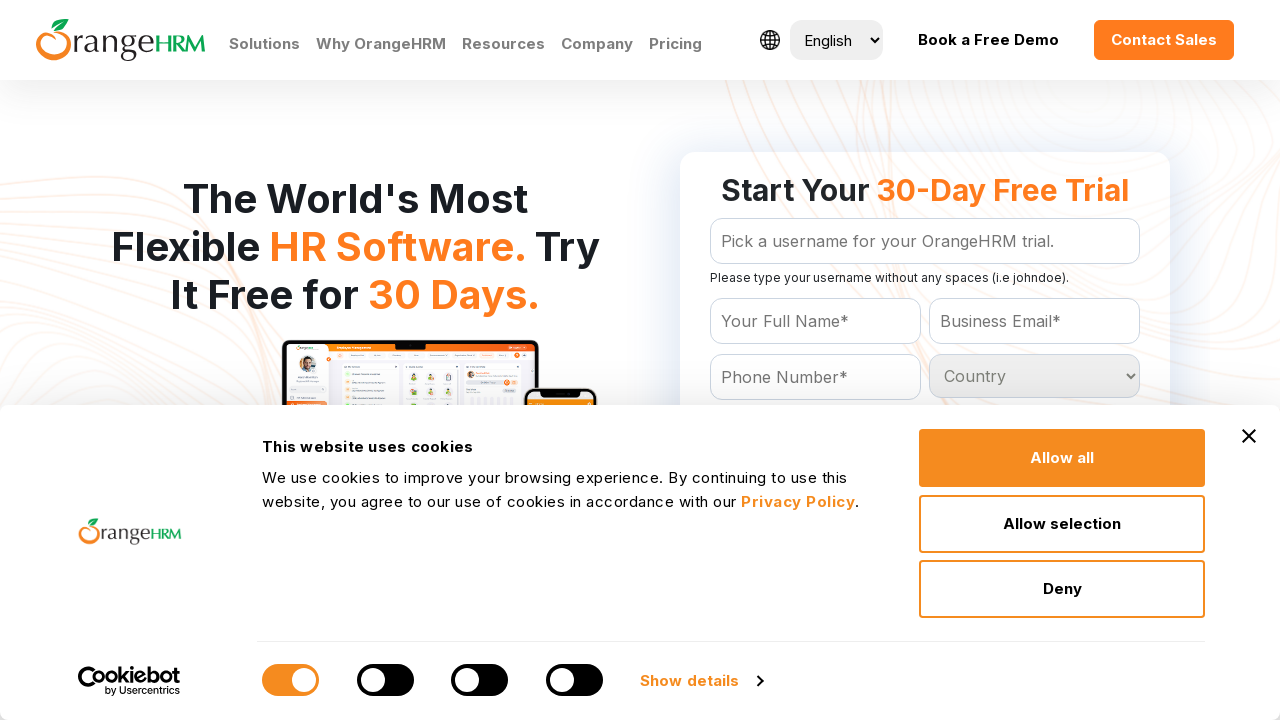